Tests JavaScript prompt alert handling by clicking a button to trigger a prompt dialog, entering text into the prompt, and accepting it.

Starting URL: https://v1.training-support.net/selenium/javascript-alerts

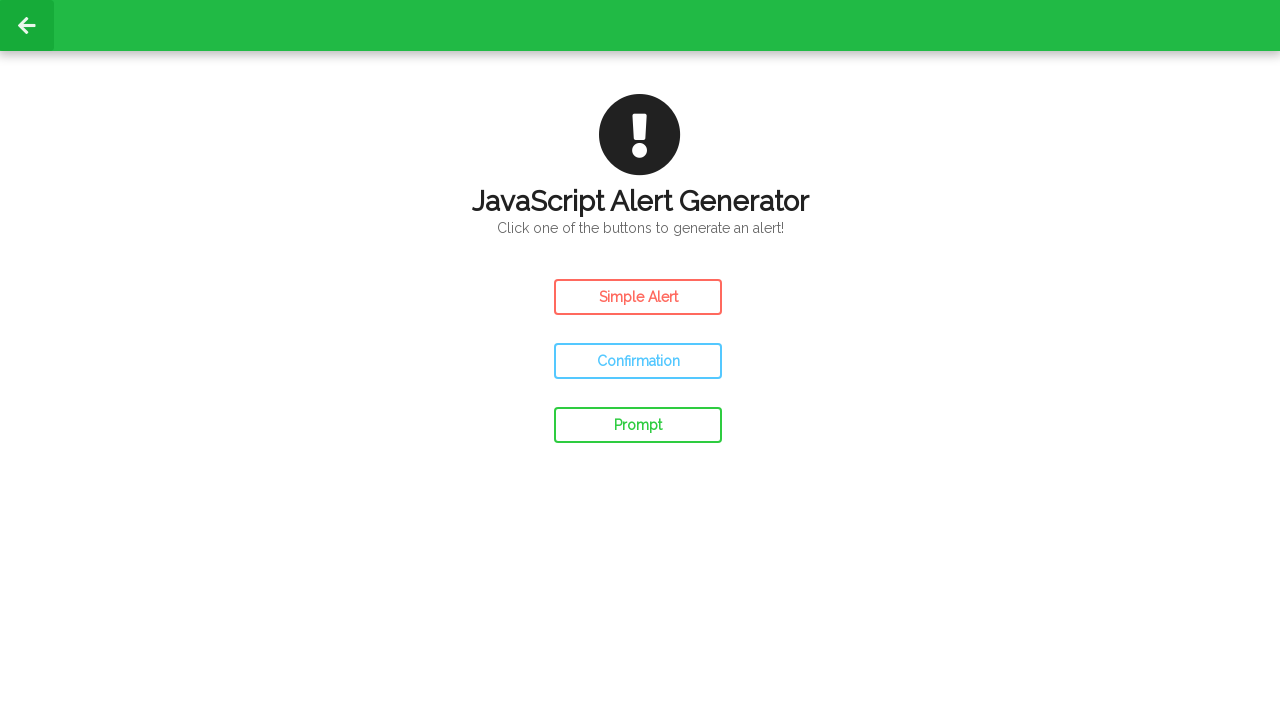

Clicked prompt button to trigger JavaScript prompt dialog at (638, 425) on #prompt
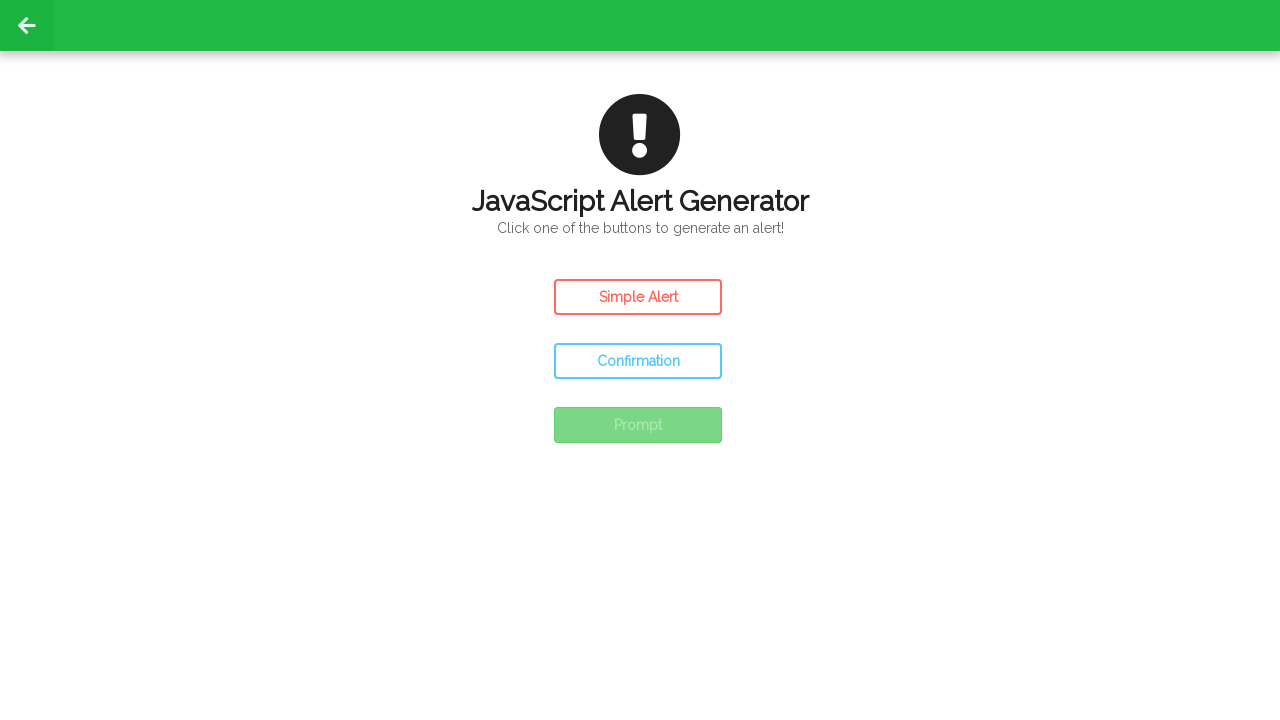

Set up dialog event listener to handle prompt with 'Awesome!' text
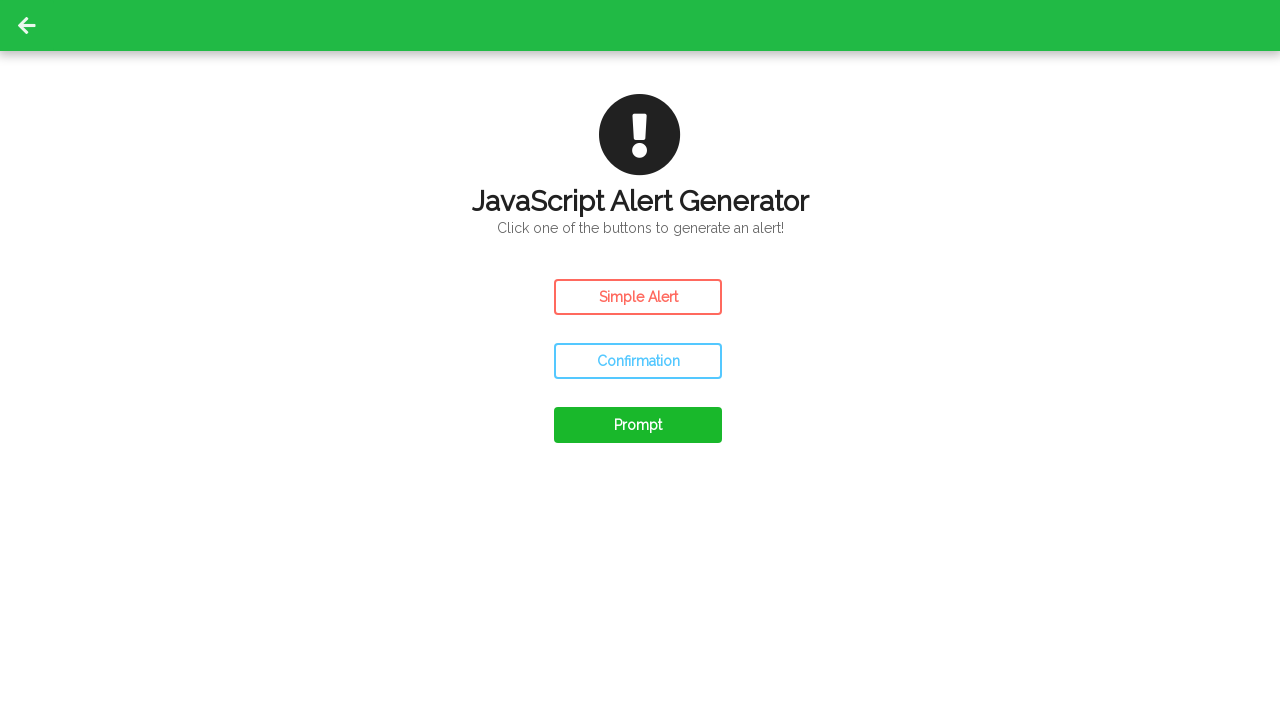

Clicked prompt button again to trigger dialog with handler in place at (638, 425) on #prompt
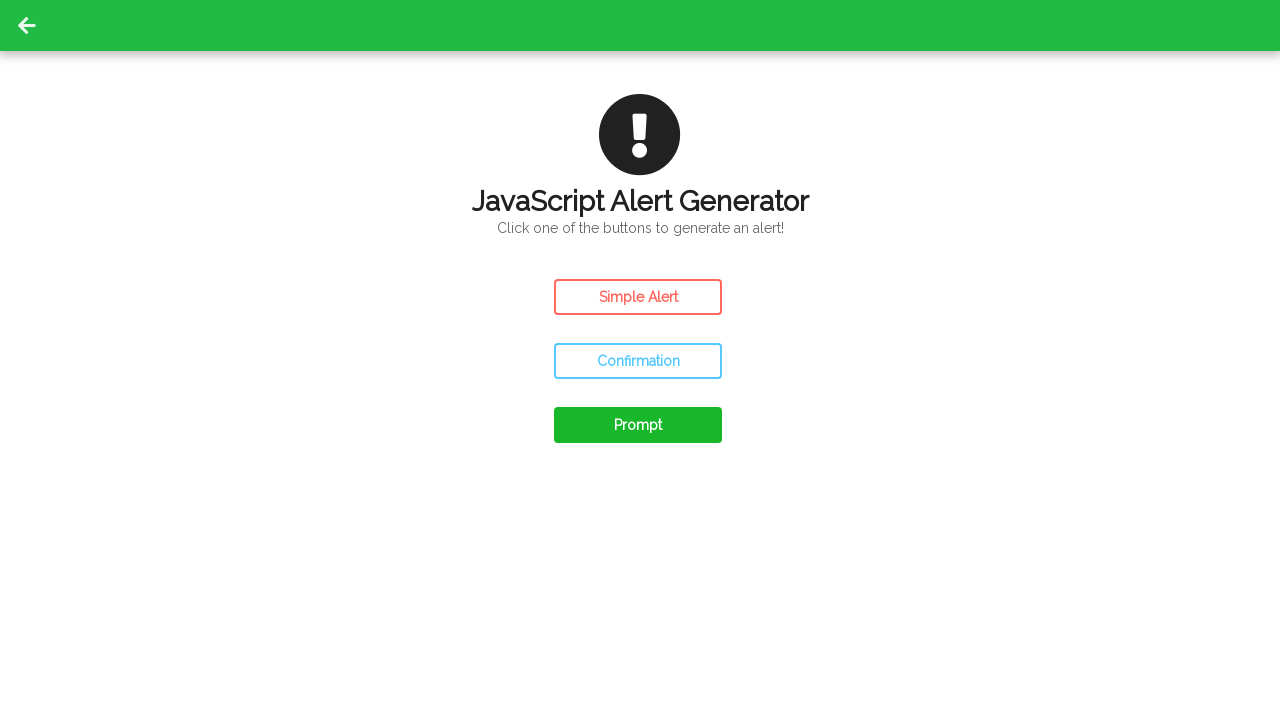

Waited 500ms for page to process dialog response
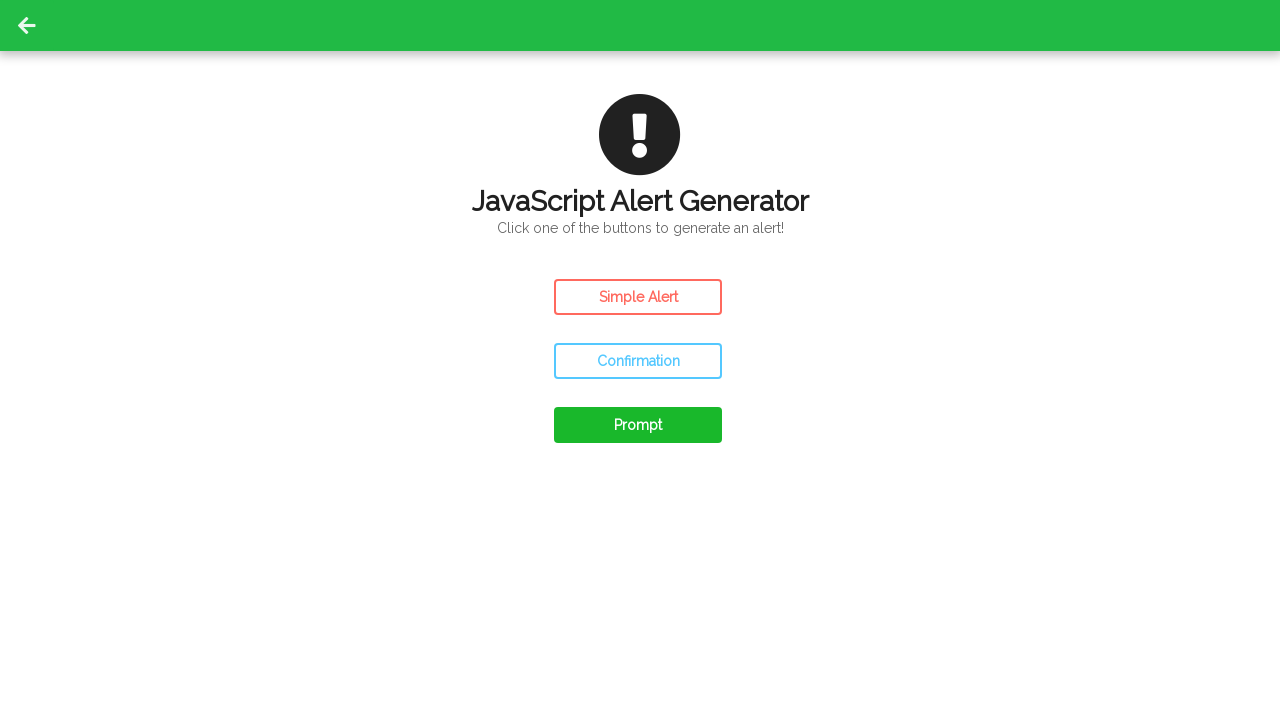

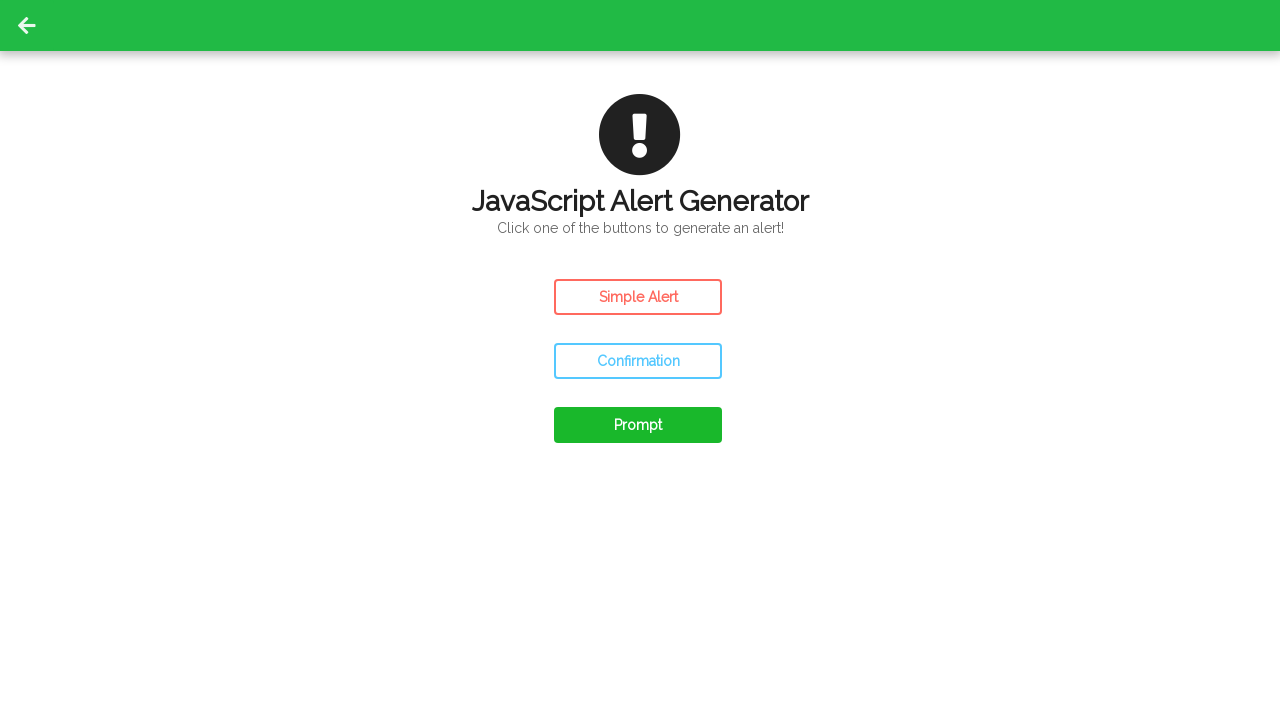